Simple navigation test that loads the HubSpot application homepage with a script timeout configuration

Starting URL: https://app.hubspot.com/

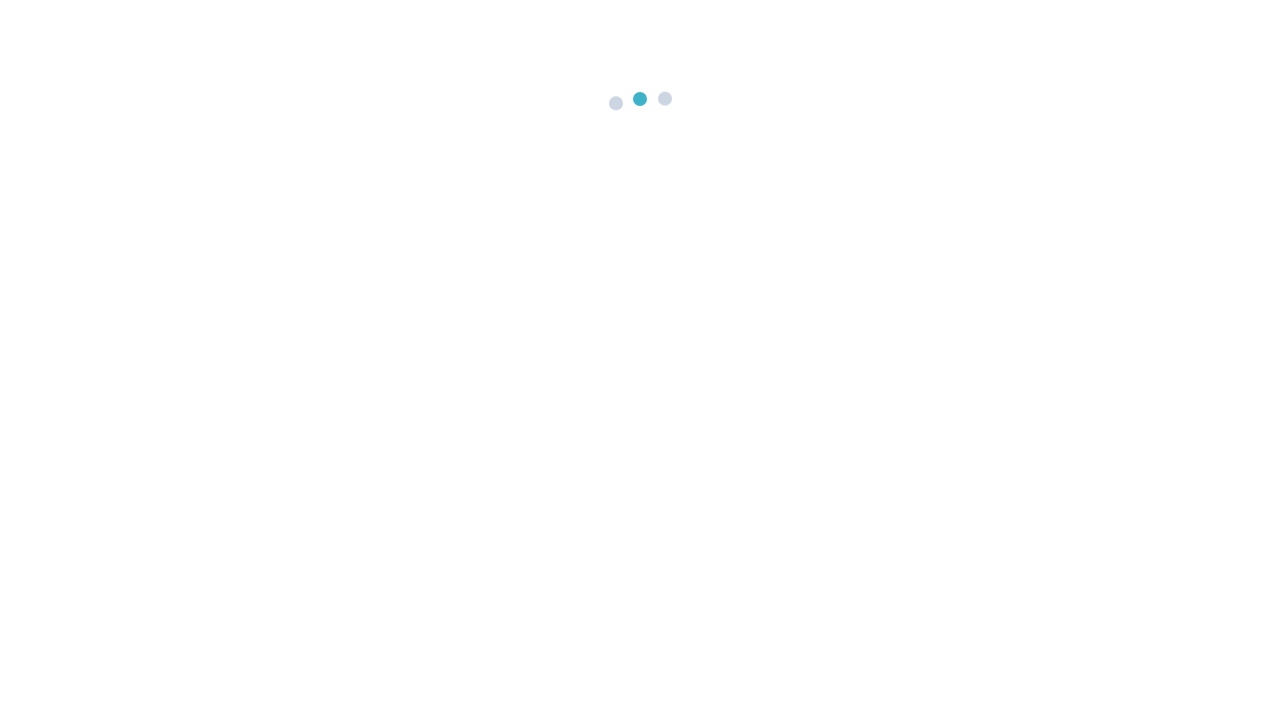

HubSpot application homepage loaded with script timeout configuration
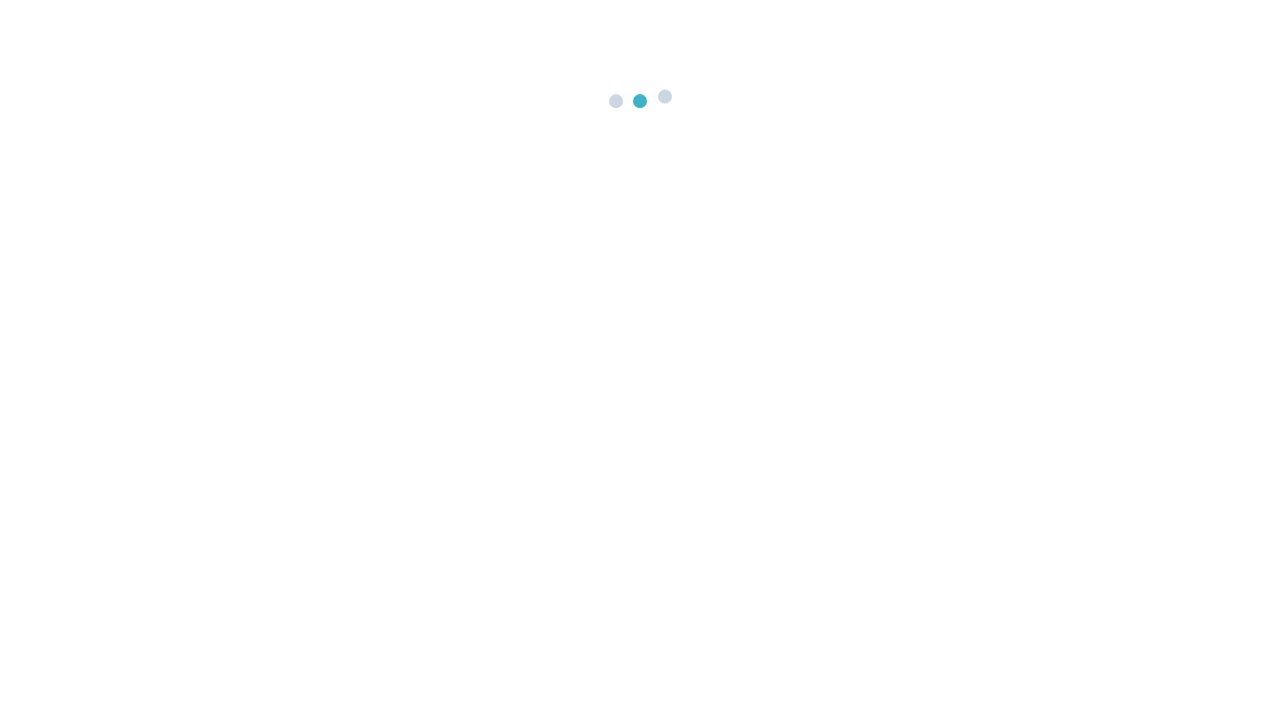

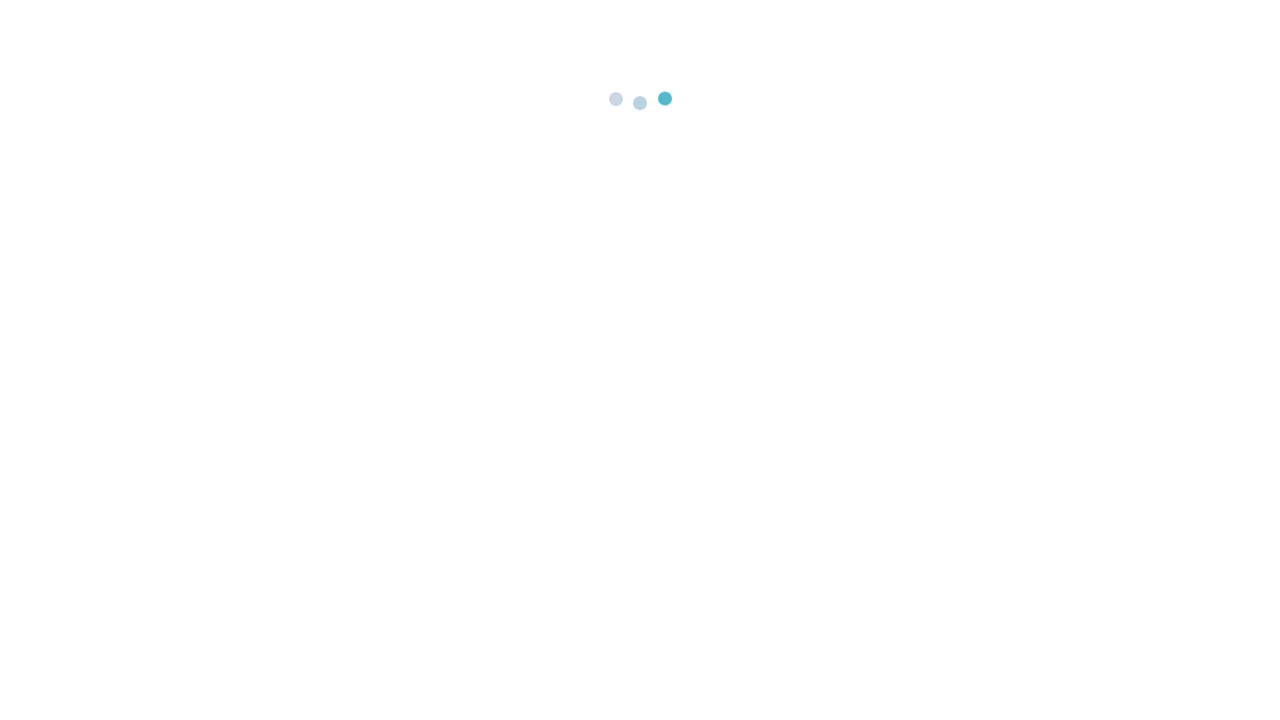